Navigates to DemoQA alerts page and clicks on the Elements section

Starting URL: https://demoqa.com/alerts

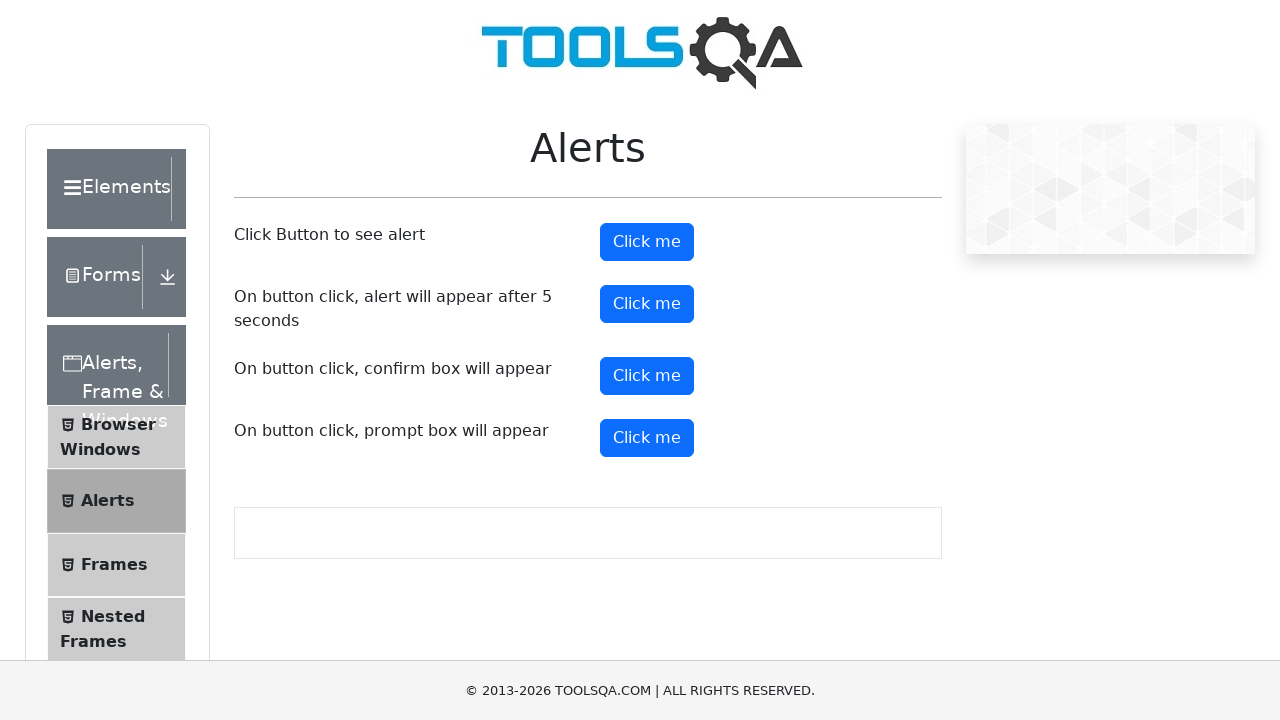

Clicked on Elements section at (109, 189) on xpath=//div[contains(text(),'Elements')]
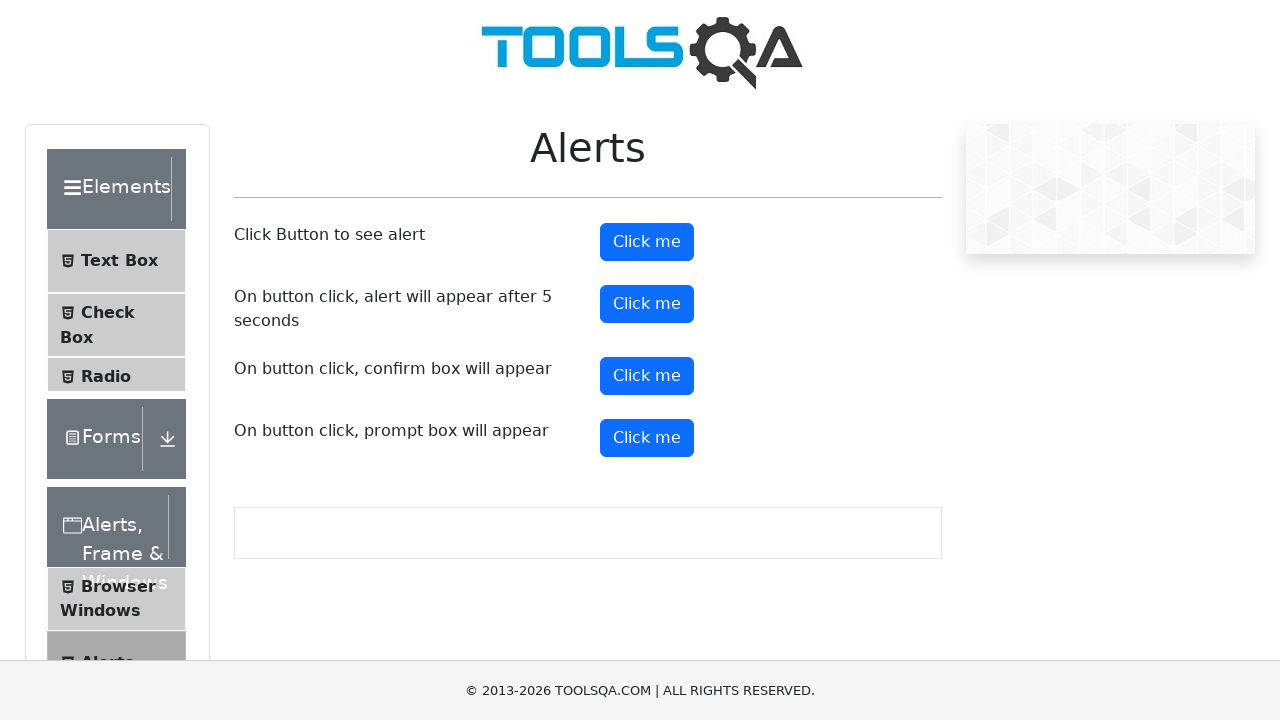

Waited for page to load after clicking Elements section
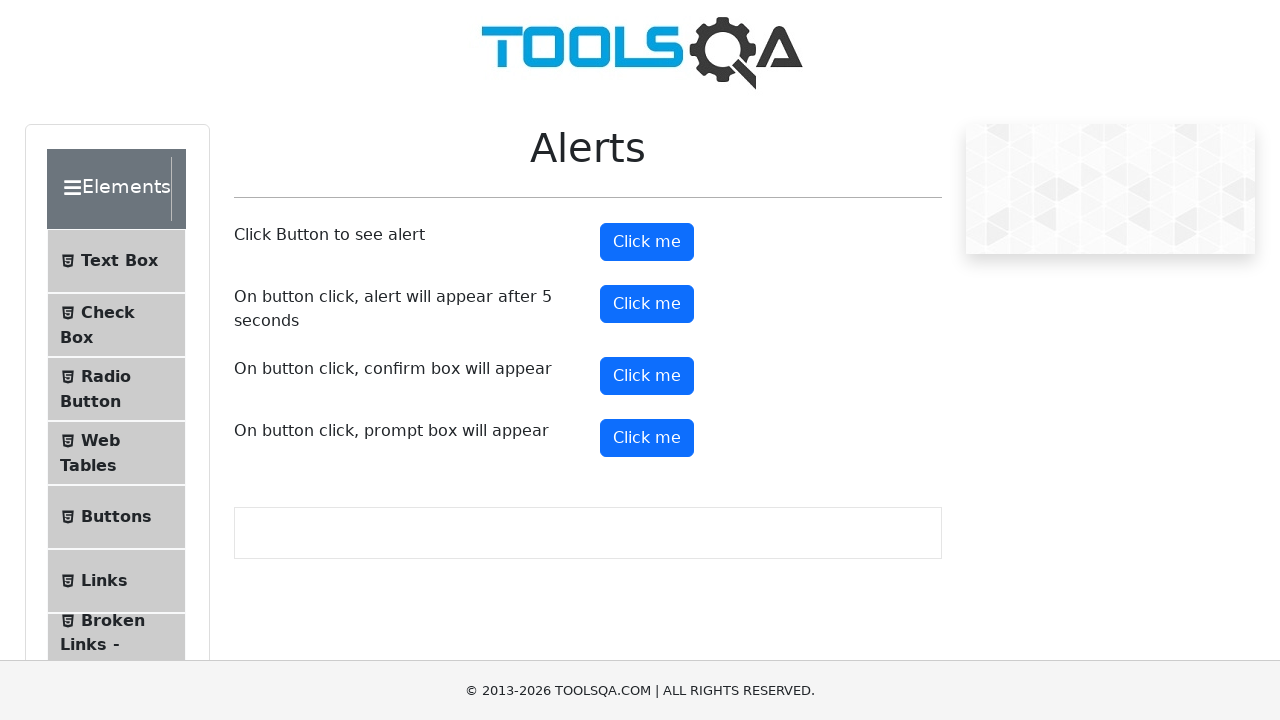

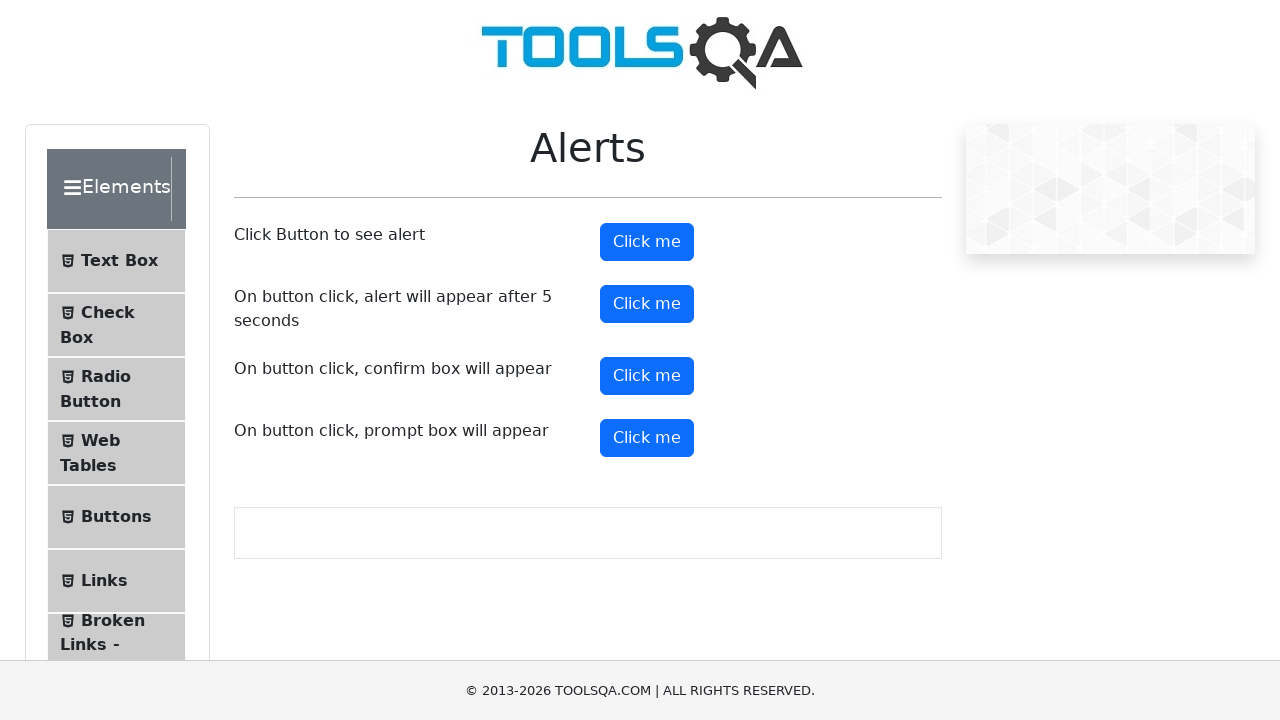